Tests that the clear completed button displays the correct text

Starting URL: https://demo.playwright.dev/todomvc

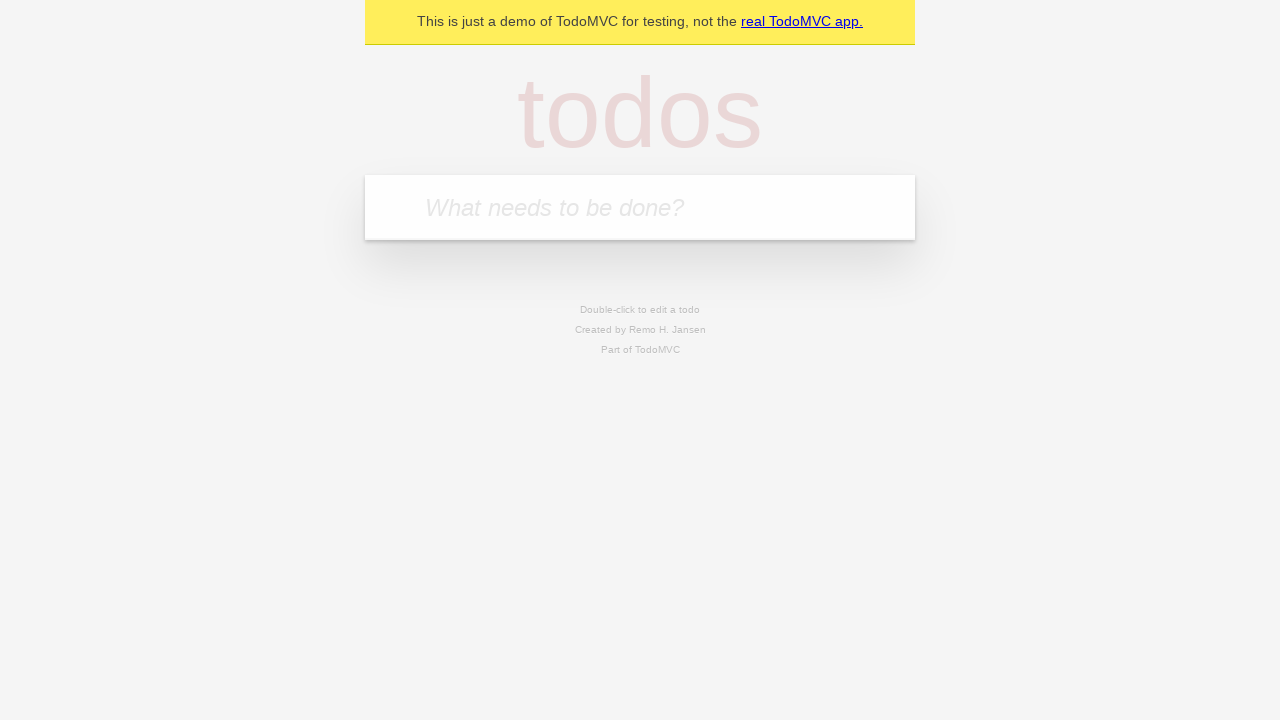

Filled first todo field with 'buy some cheese' on .new-todo
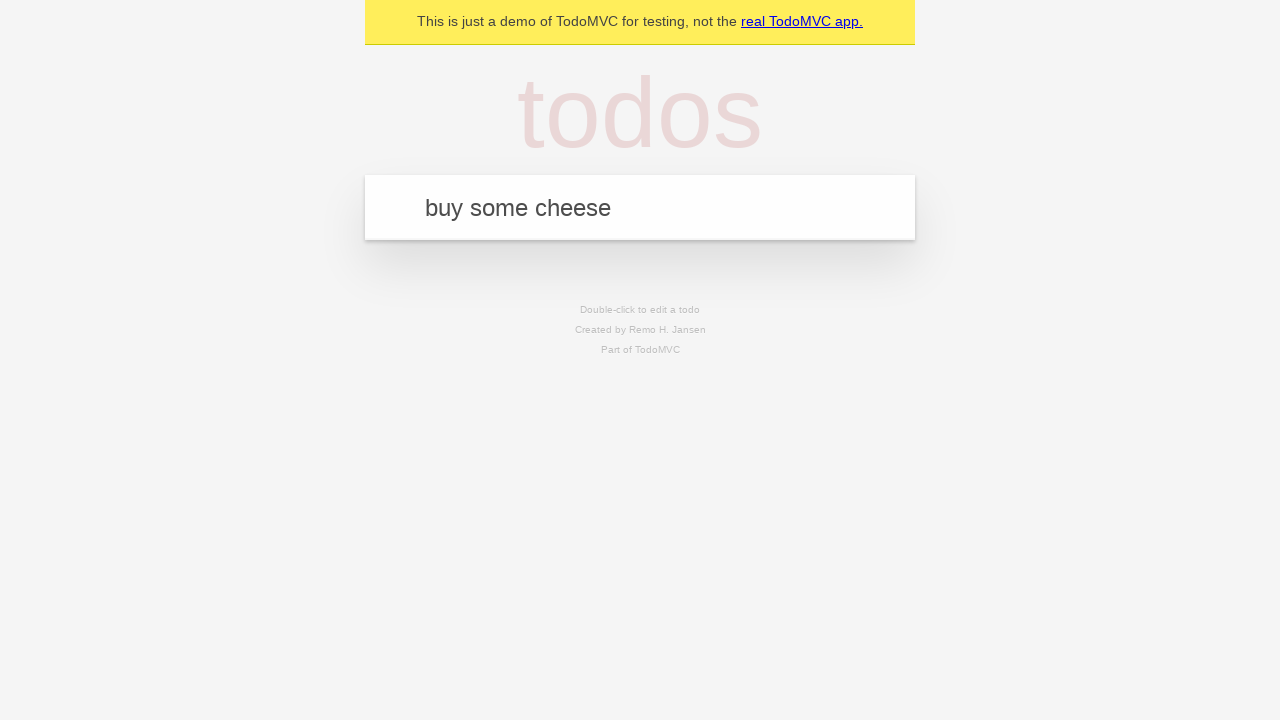

Pressed Enter to add first todo on .new-todo
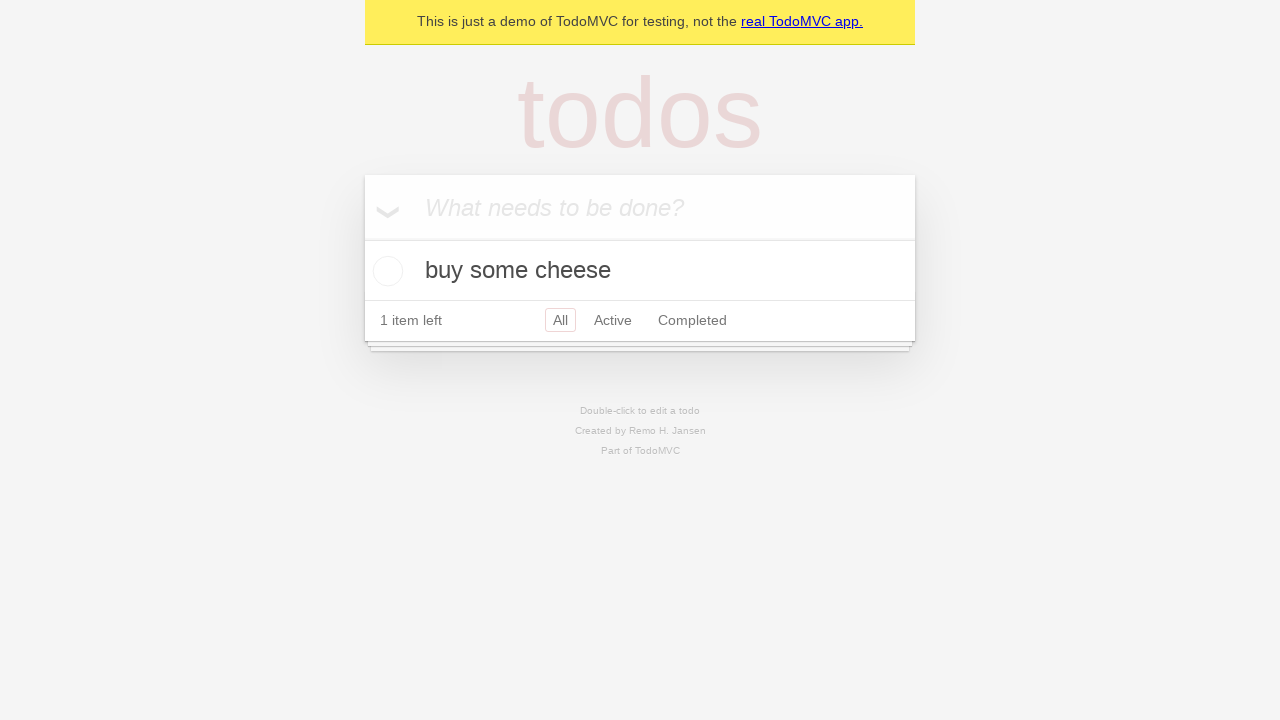

Filled second todo field with 'feed the cat' on .new-todo
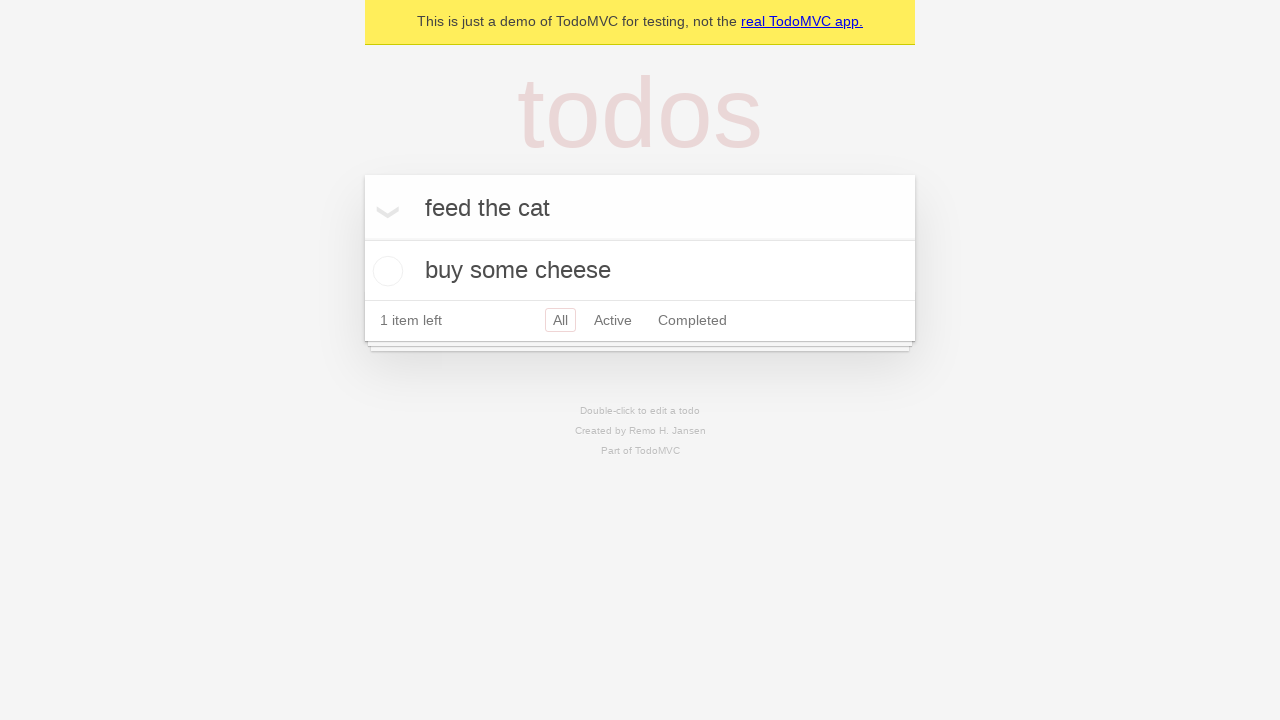

Pressed Enter to add second todo on .new-todo
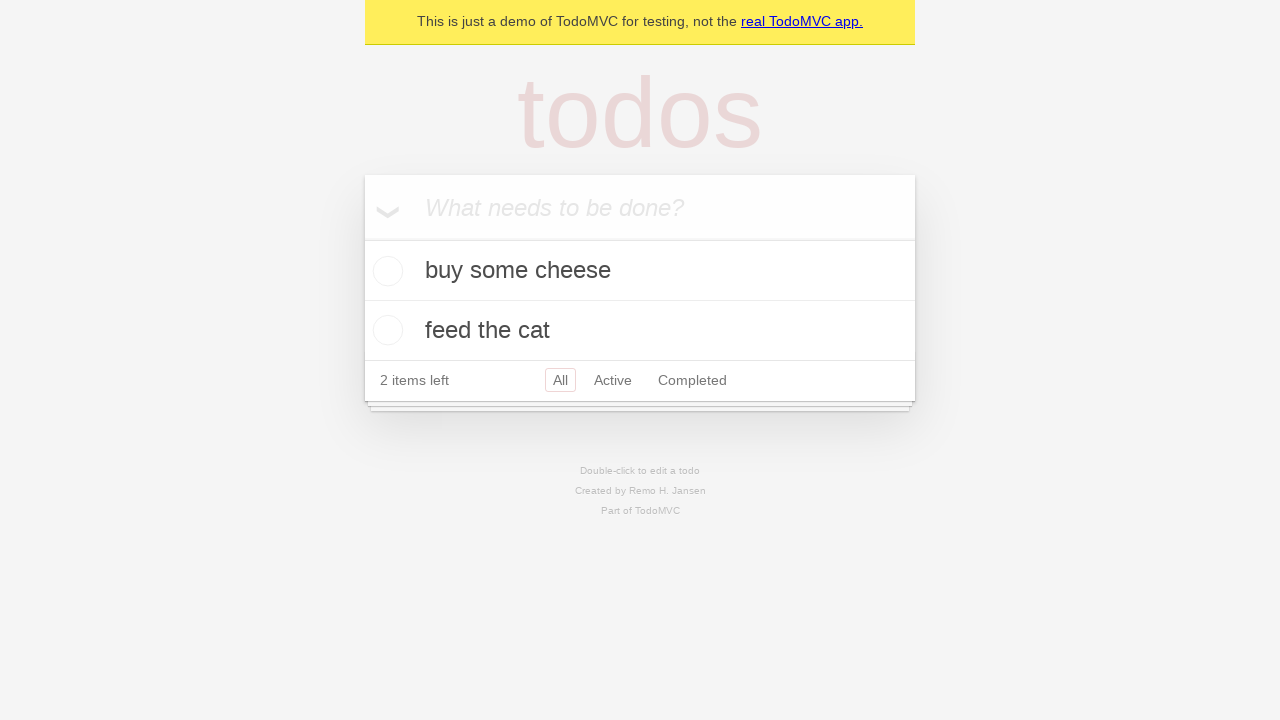

Filled third todo field with 'book a doctors appointment' on .new-todo
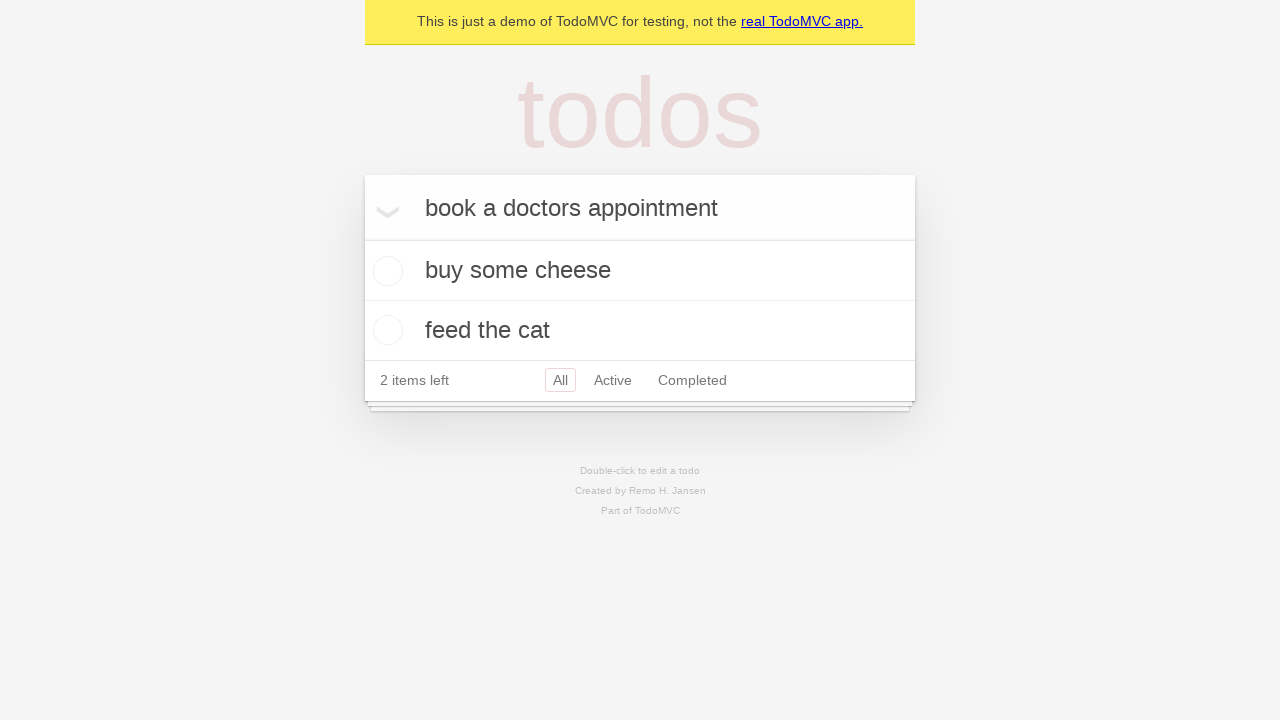

Pressed Enter to add third todo on .new-todo
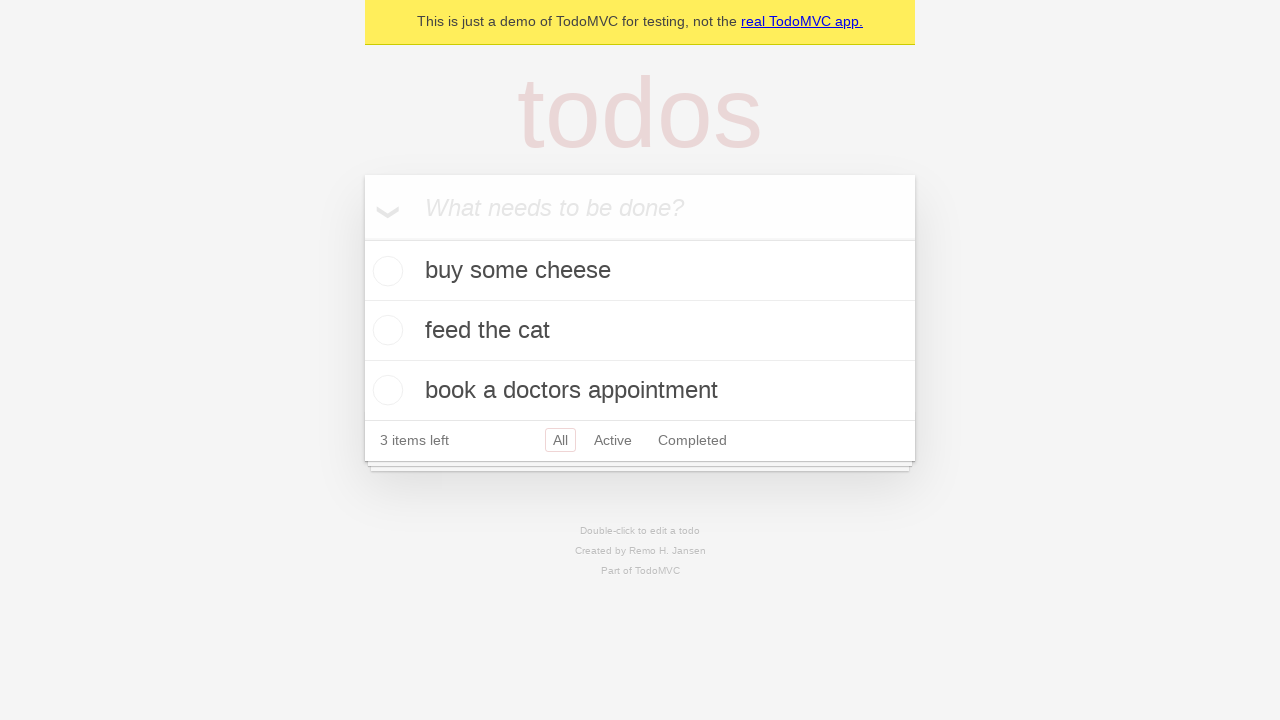

Waited for third todo item to appear in the list
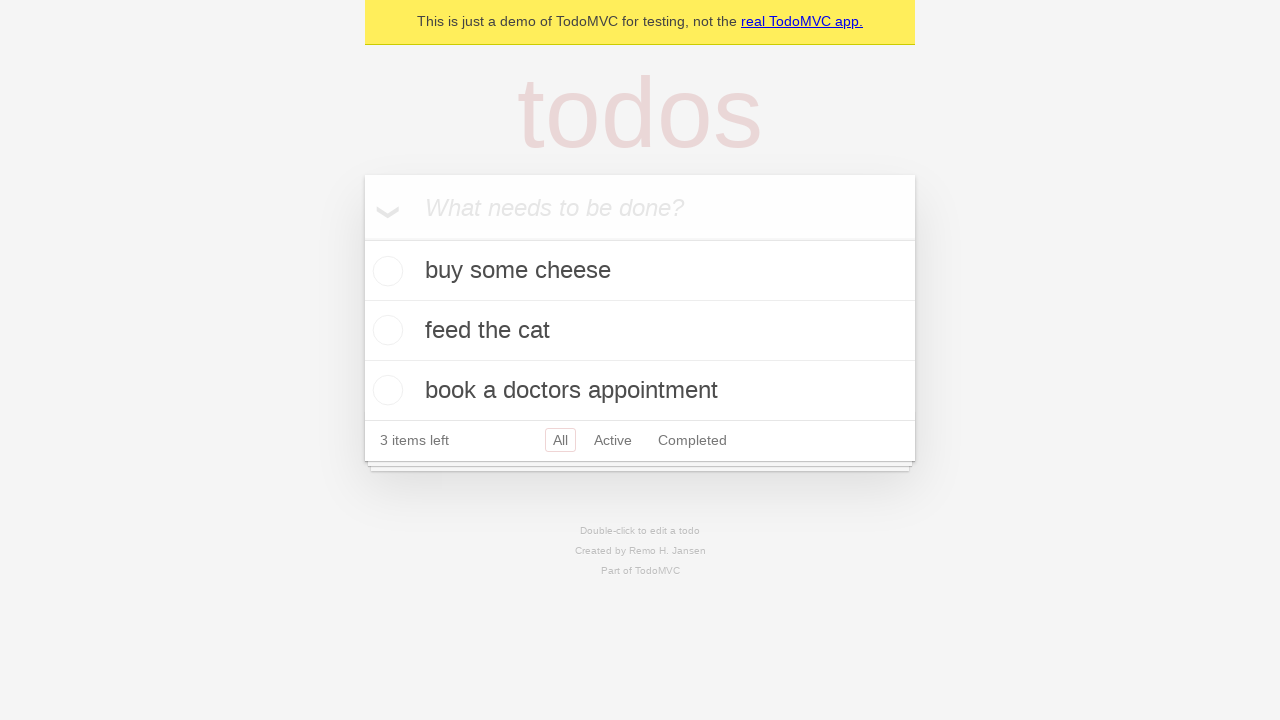

Checked the first todo item at (385, 271) on .todo-list li .toggle >> nth=0
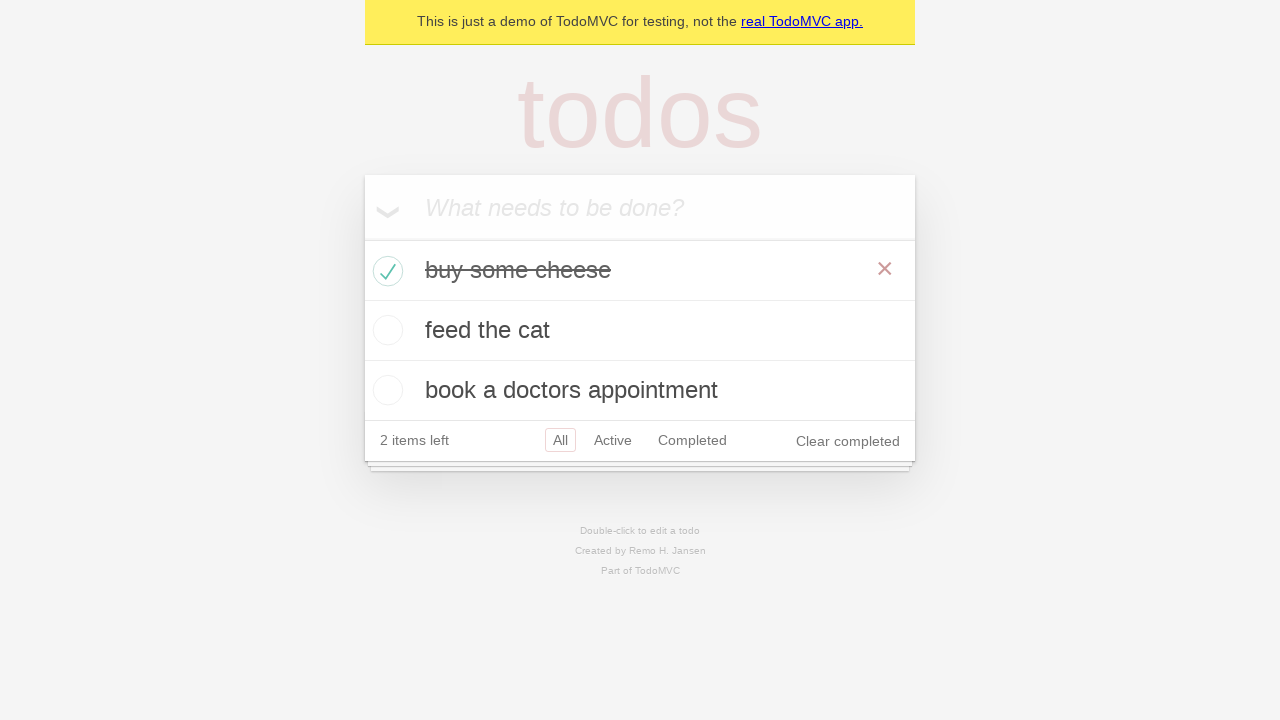

Waited for clear completed button to appear
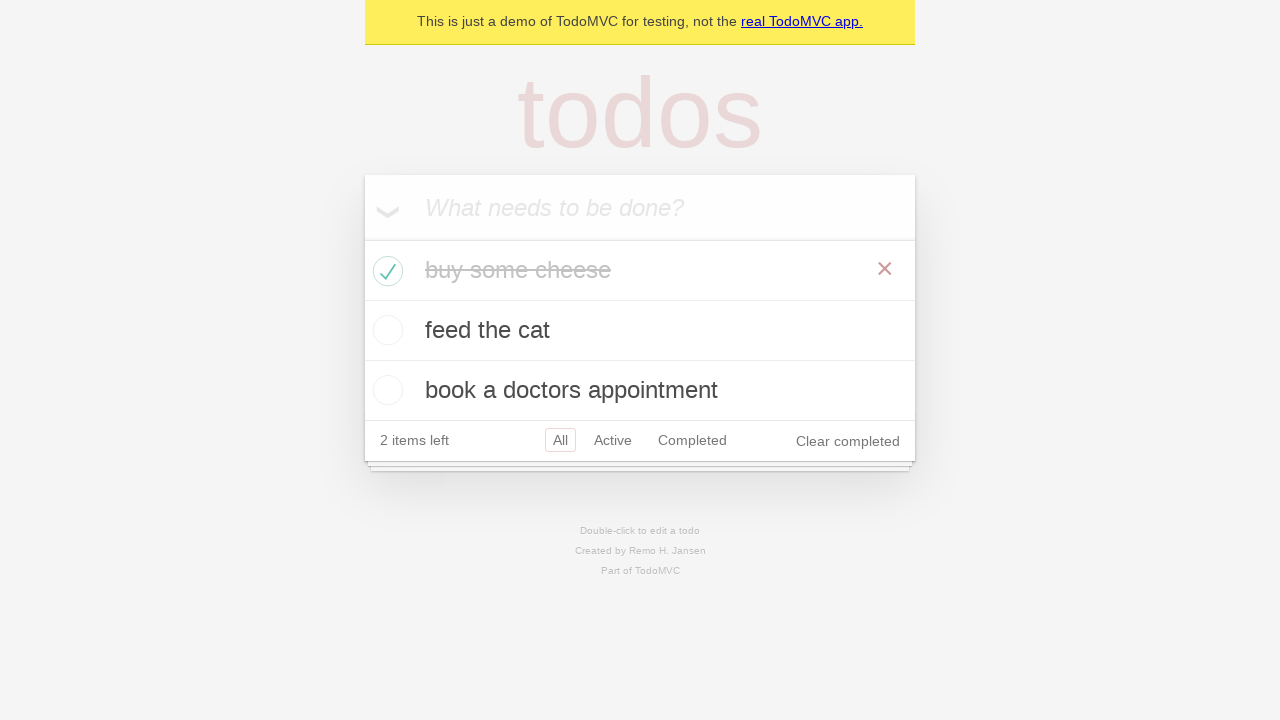

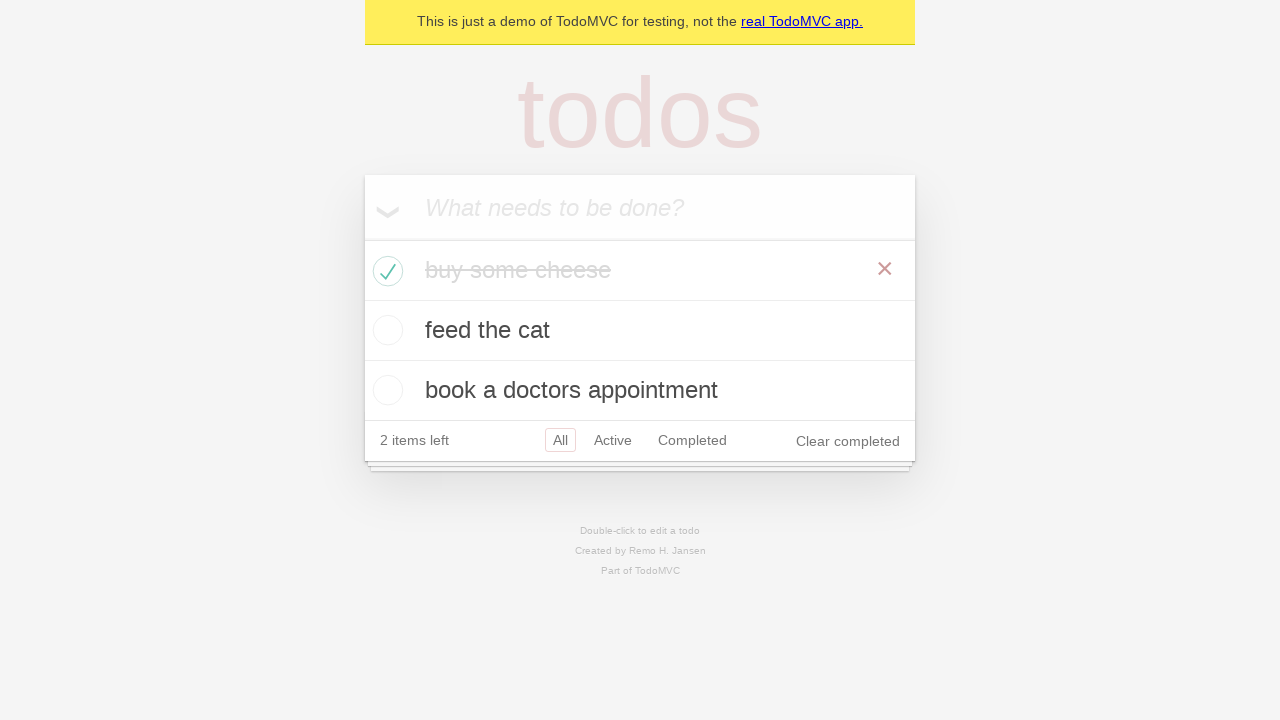